Navigates to the radio buttons page and finds ancestor div elements of the impressive radio button

Starting URL: https://demoqa.com/

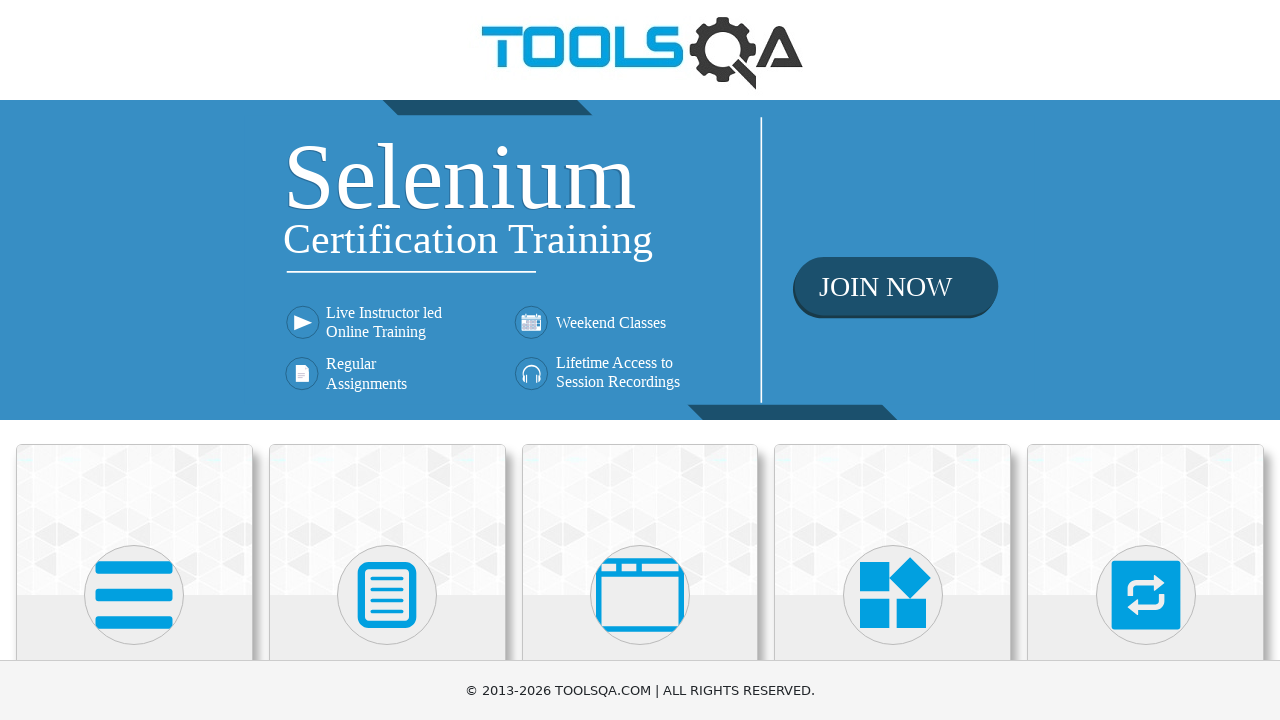

Clicked on Elements menu at (134, 360) on text=Elements
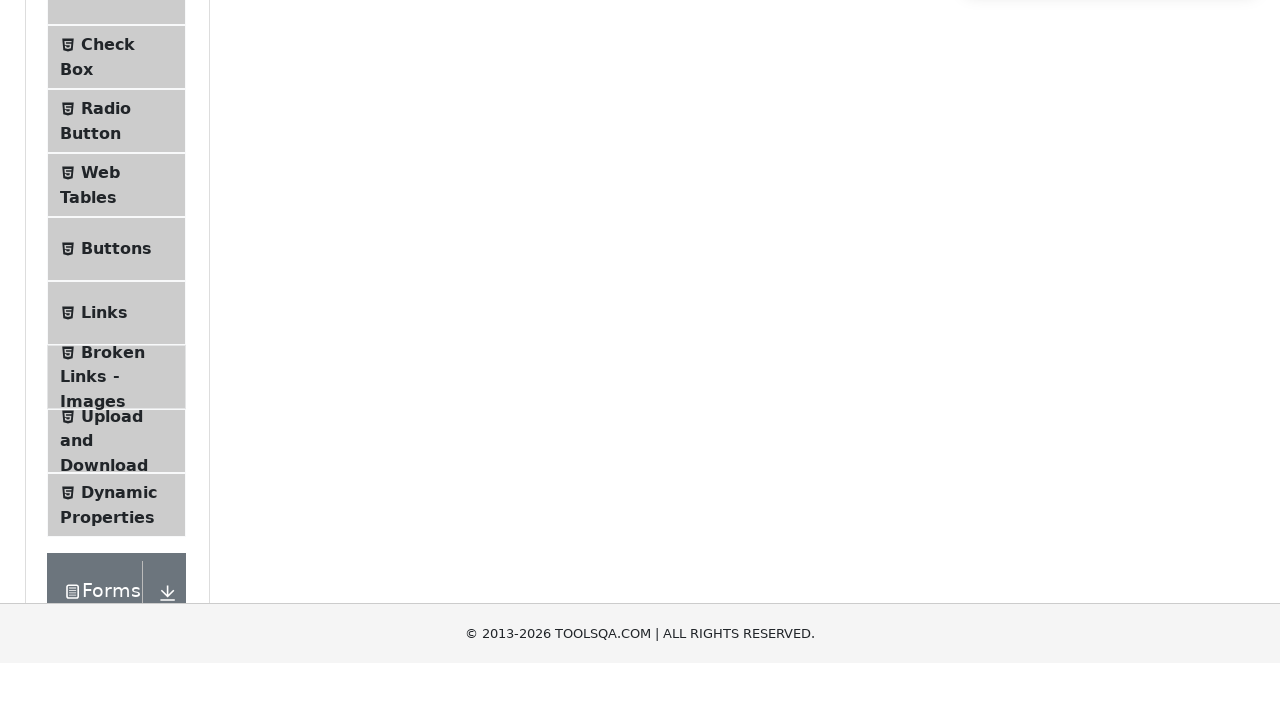

Clicked on Radio Button option at (106, 376) on text=Radio Button
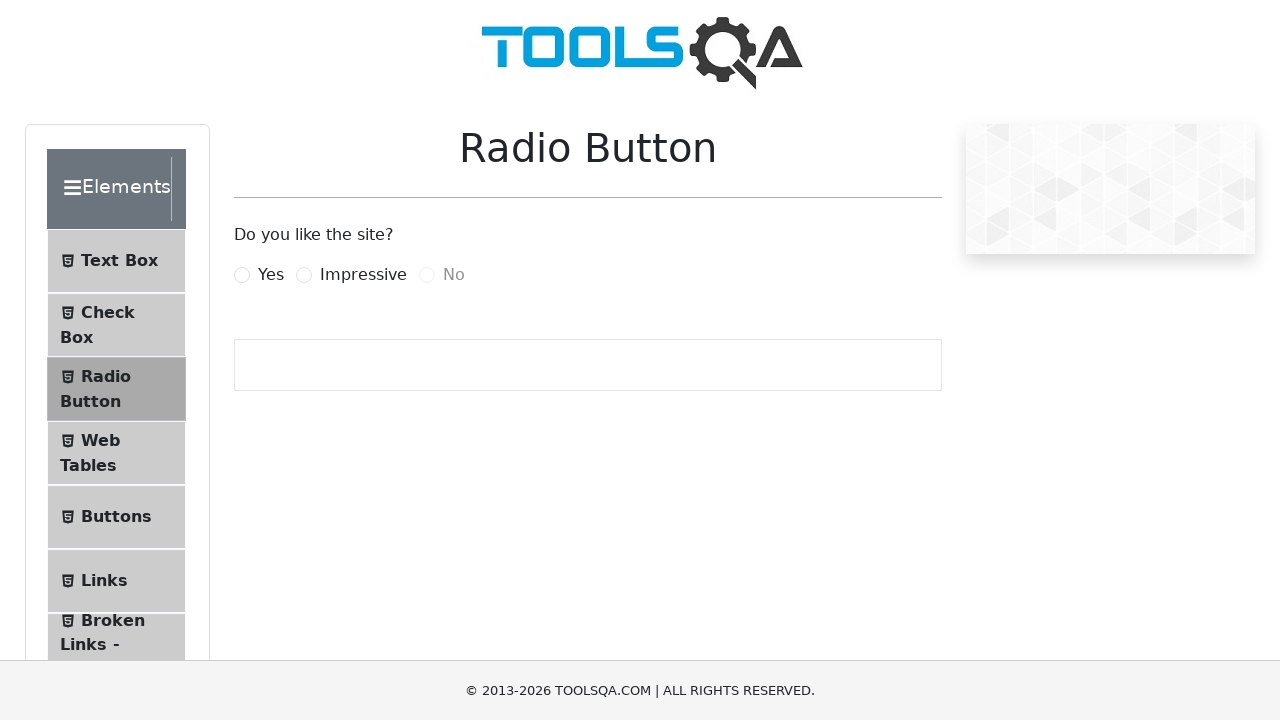

Waited for impressive radio button to be visible
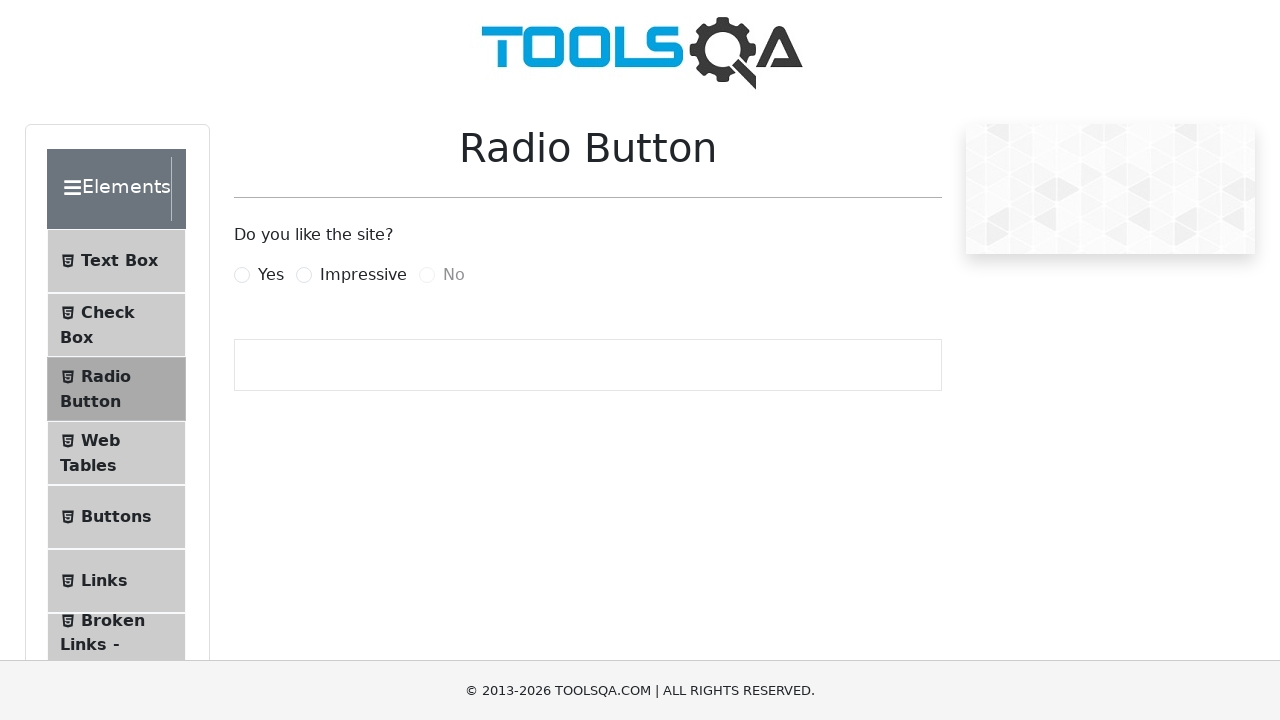

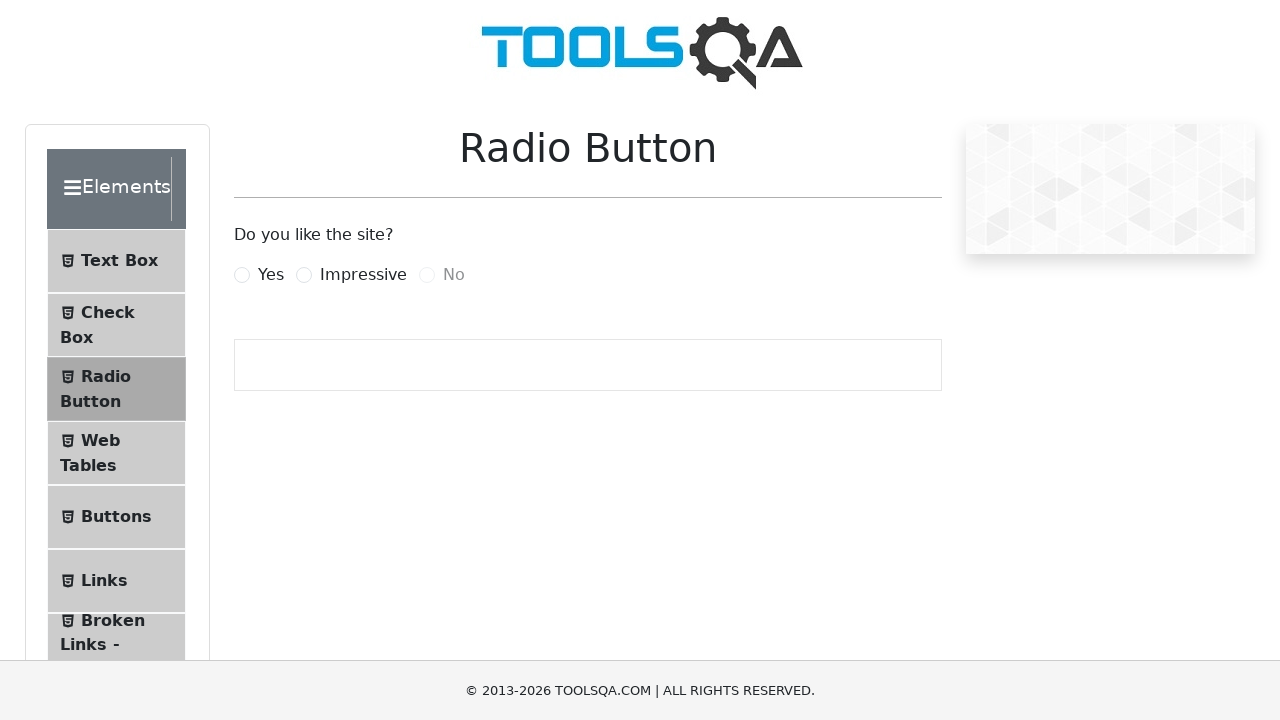